Tests a registration form by filling an email field and selecting an option from a dropdown menu on a demo automation testing site

Starting URL: https://demo.automationtesting.in/Register.html

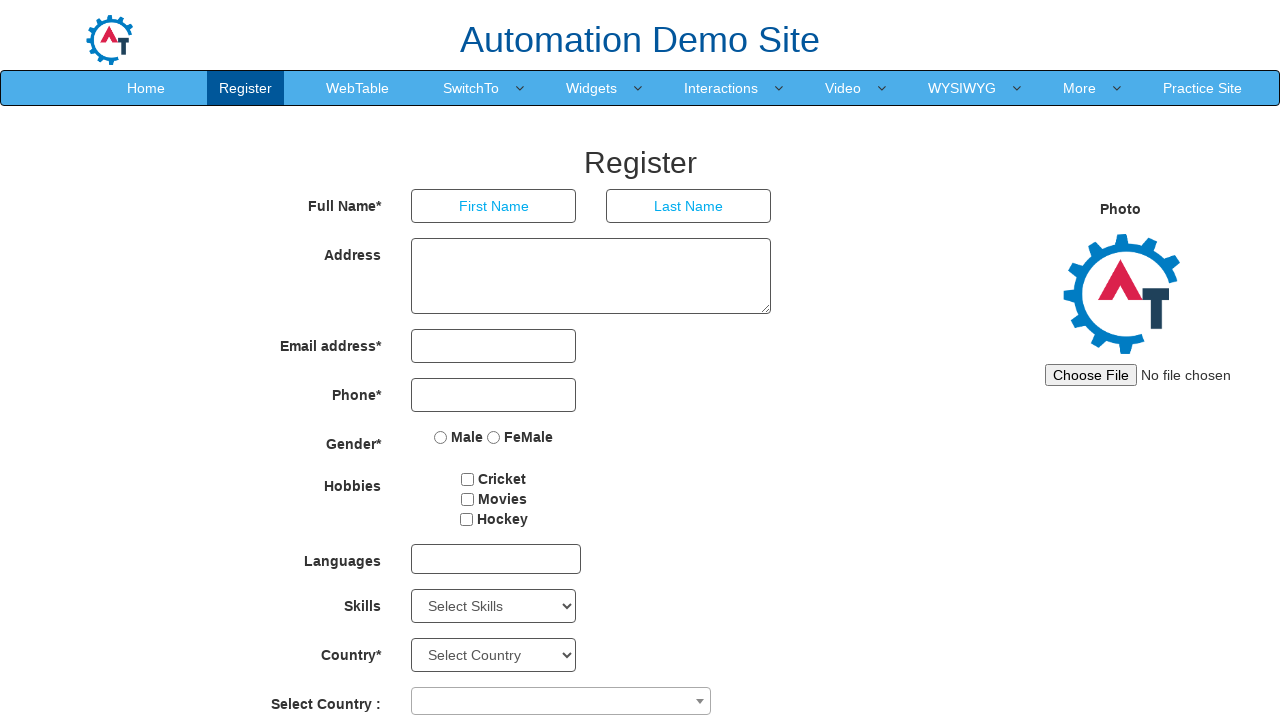

Filled email field with 'testuser7392@example.com' on input[type='email']
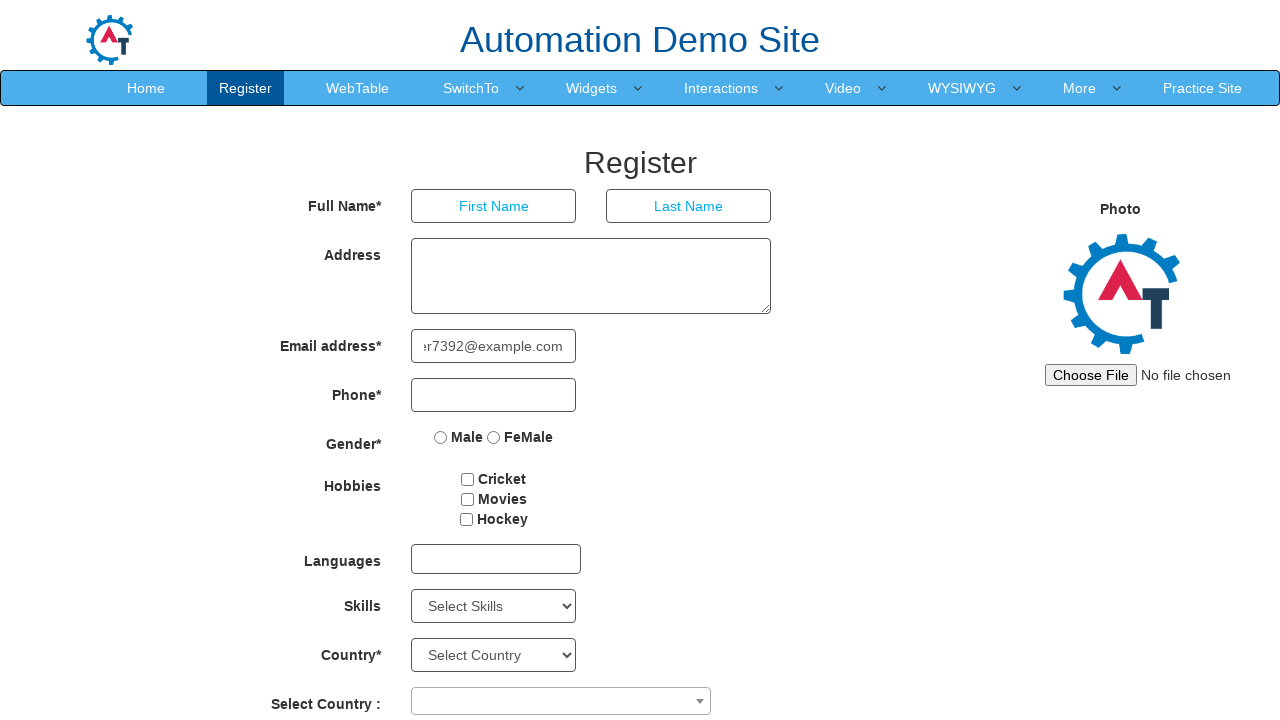

Selected 'Troubleshooting' option from dropdown menu on select.form-control
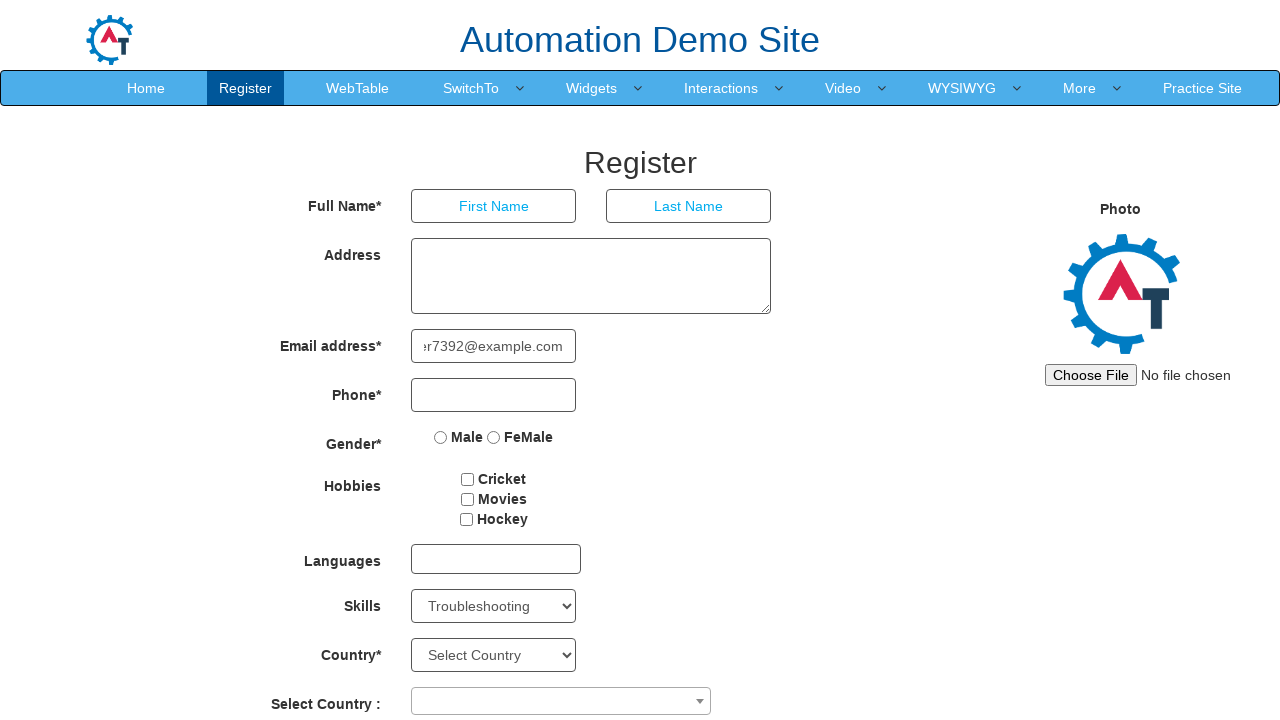

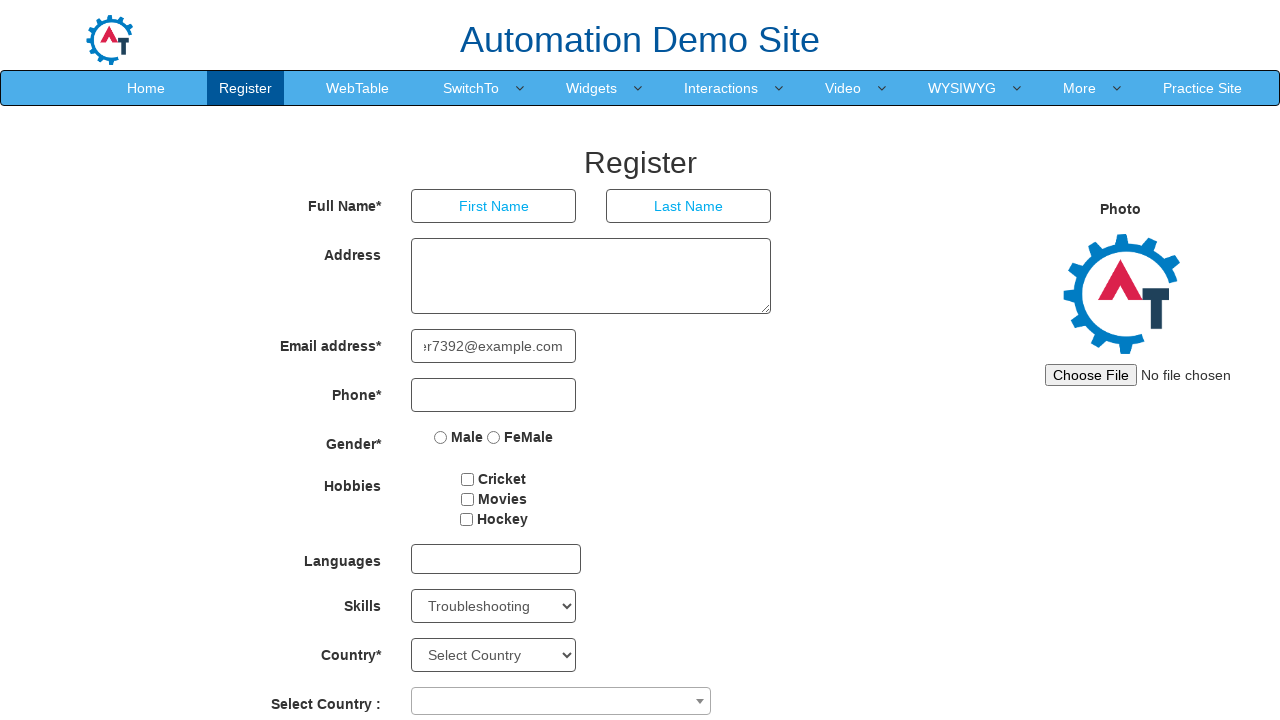